Tests checkbox functionality on a TestCafe example page by checking various combinations of feature checkboxes (remote testing, reusing JS code, background parallel testing, continuous integration embedding, and traffic markup analysis).

Starting URL: https://devexpress.github.io/testcafe/example/

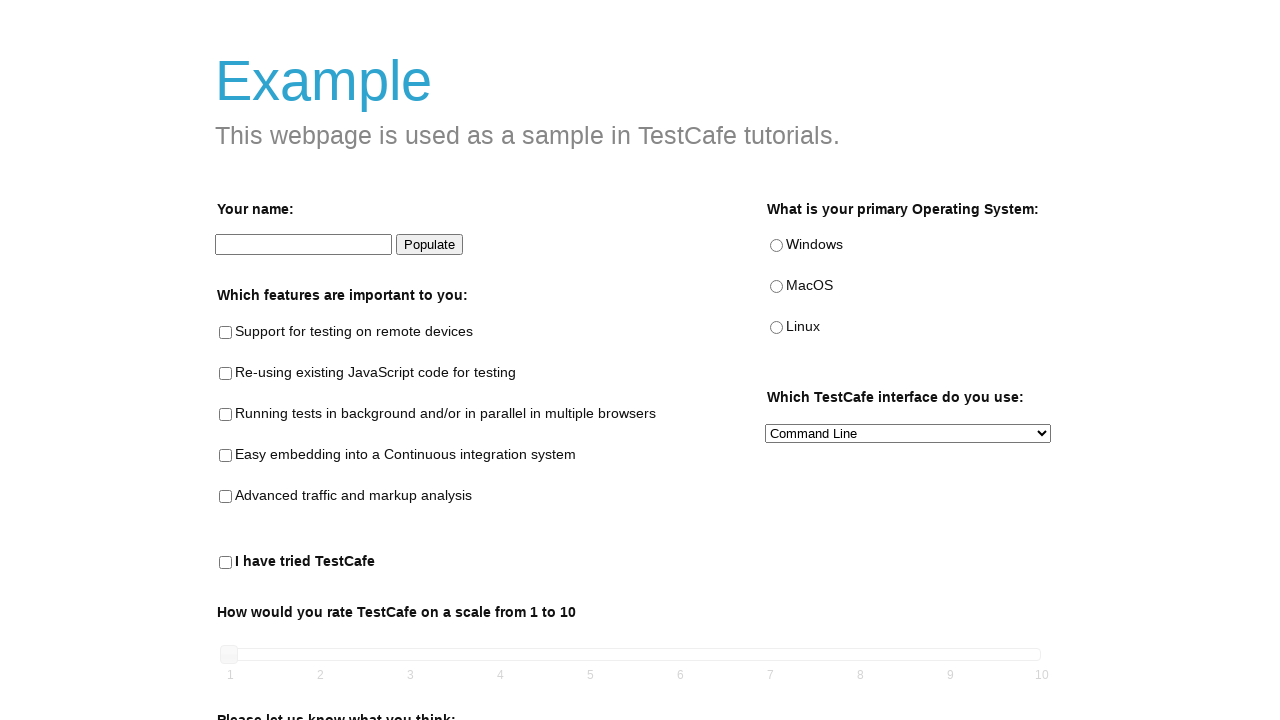

Checked remote testing checkbox at (226, 333) on #remote-testing
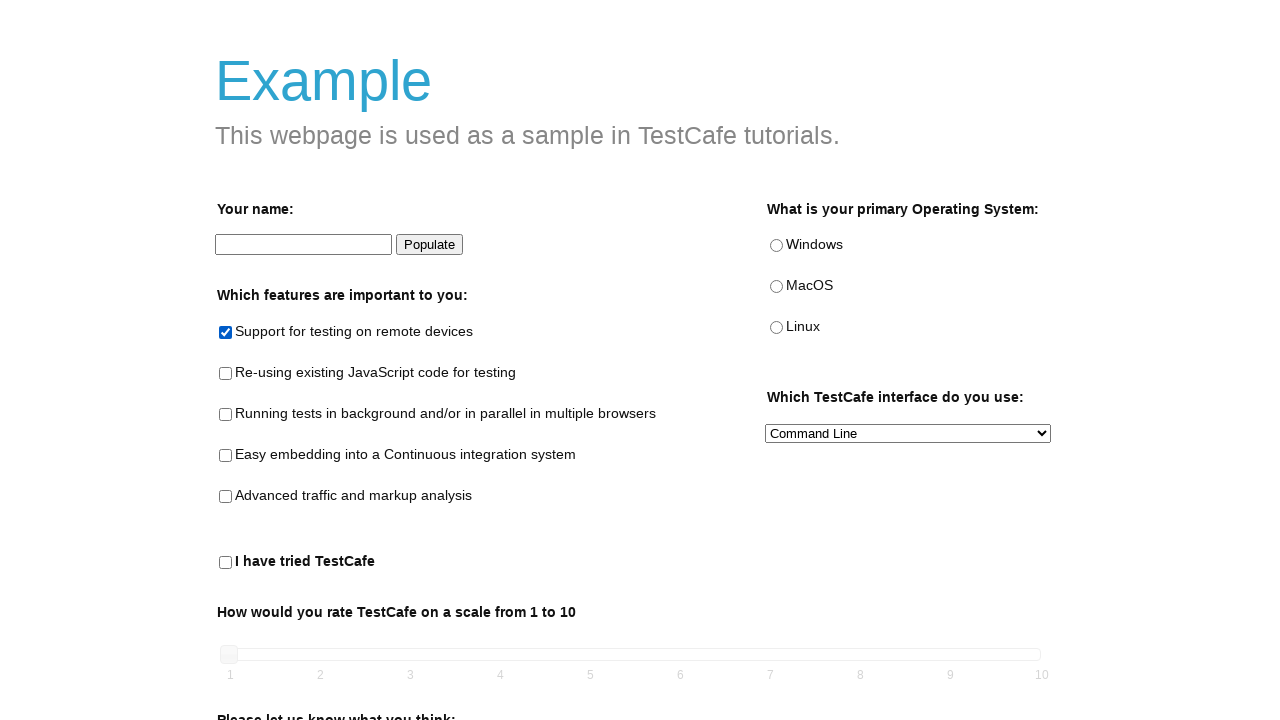

Checked reusing JS code checkbox at (226, 374) on #reusing-js-code
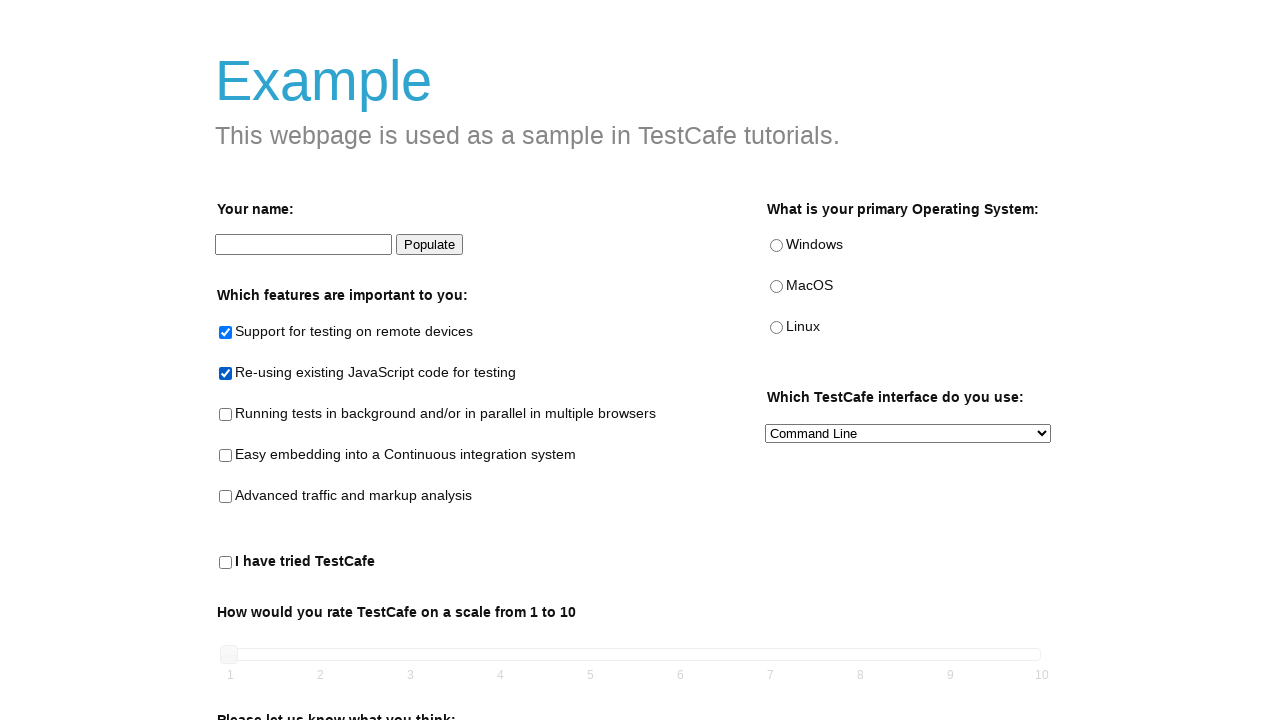

Checked background parallel testing checkbox at (226, 415) on #background-parallel-testing
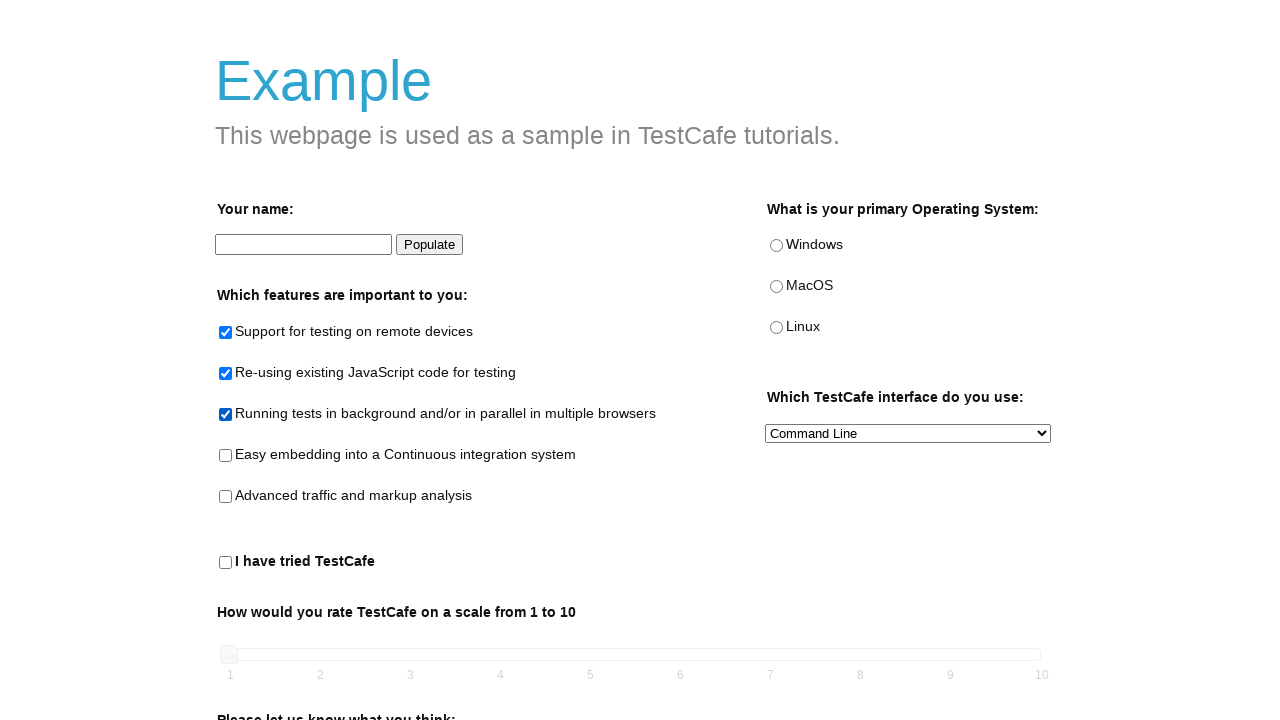

Checked continuous integration embedding checkbox at (226, 456) on #continuous-integration-embedding
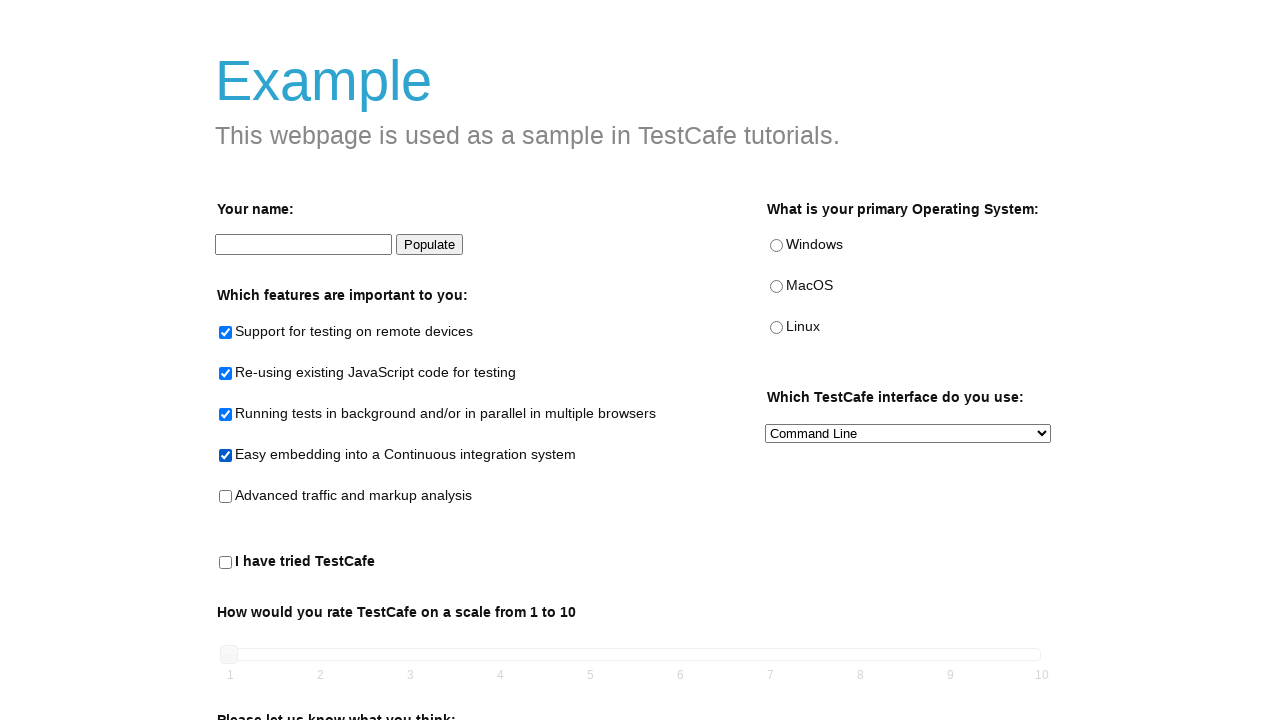

Checked traffic markup analysis checkbox at (226, 497) on #traffic-markup-analysis
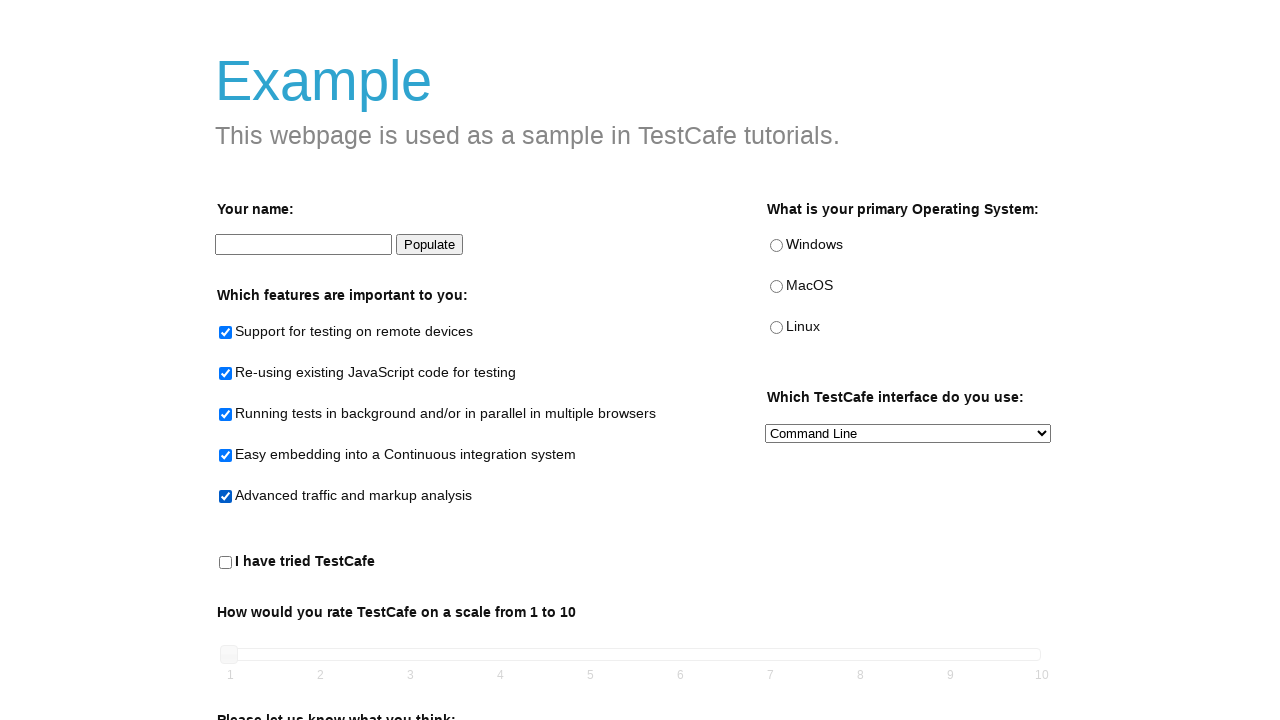

Verified remote testing checkbox is checked
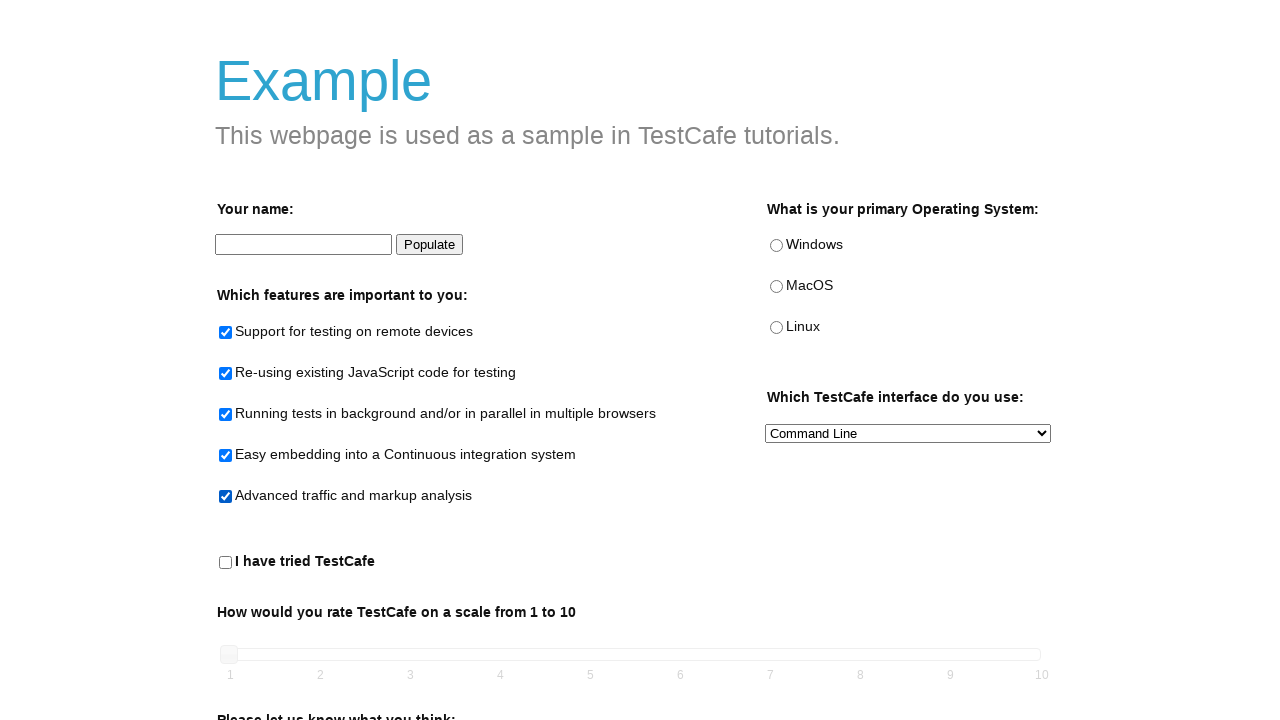

Verified reusing JS code checkbox is checked
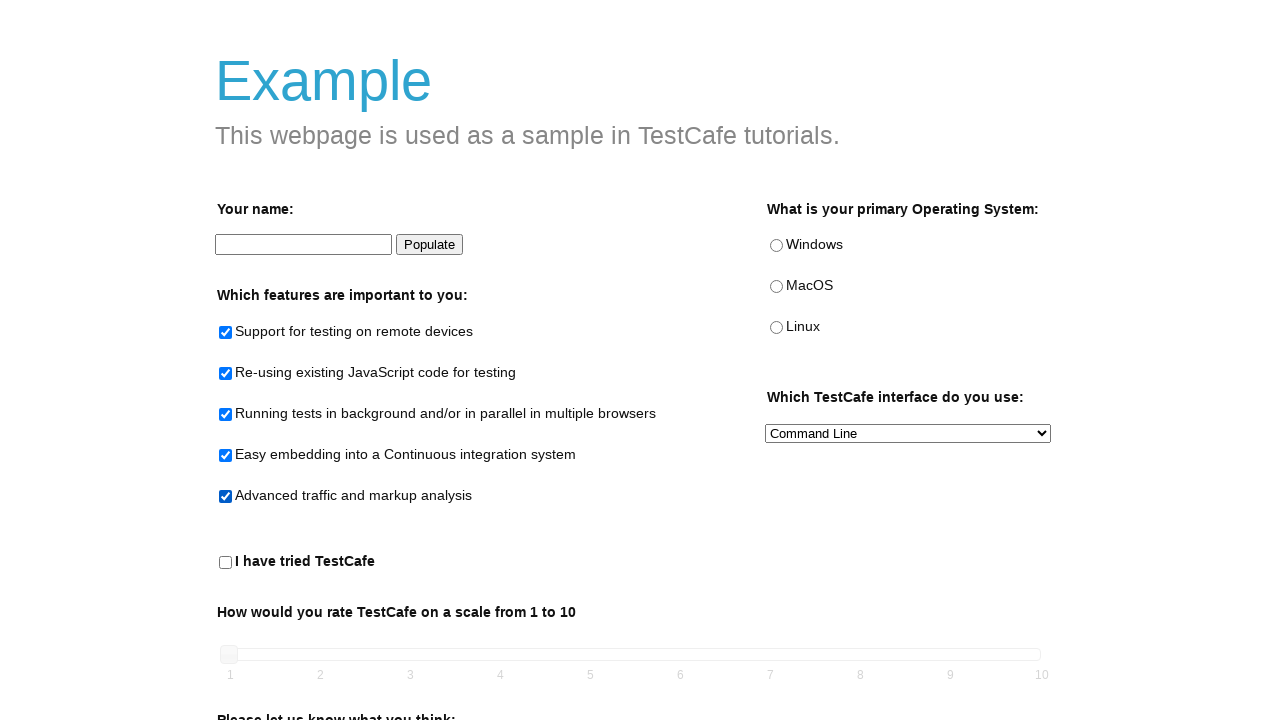

Verified background parallel testing checkbox is checked
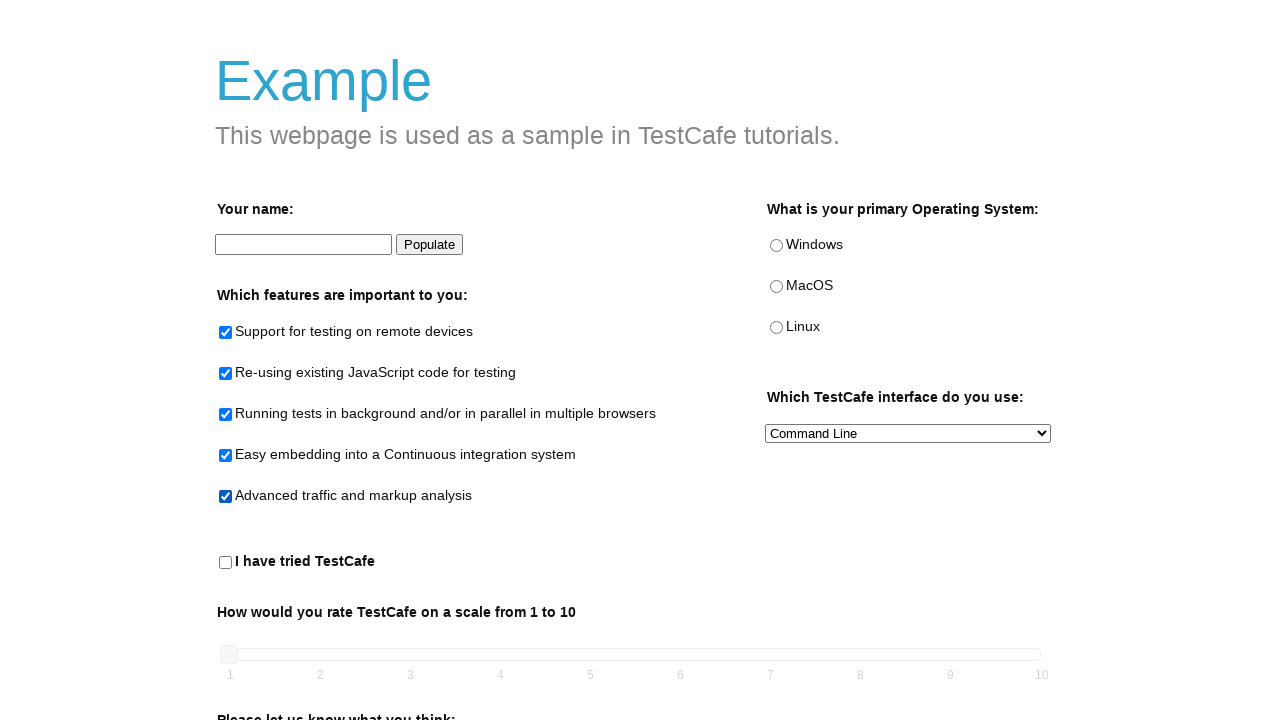

Verified continuous integration embedding checkbox is checked
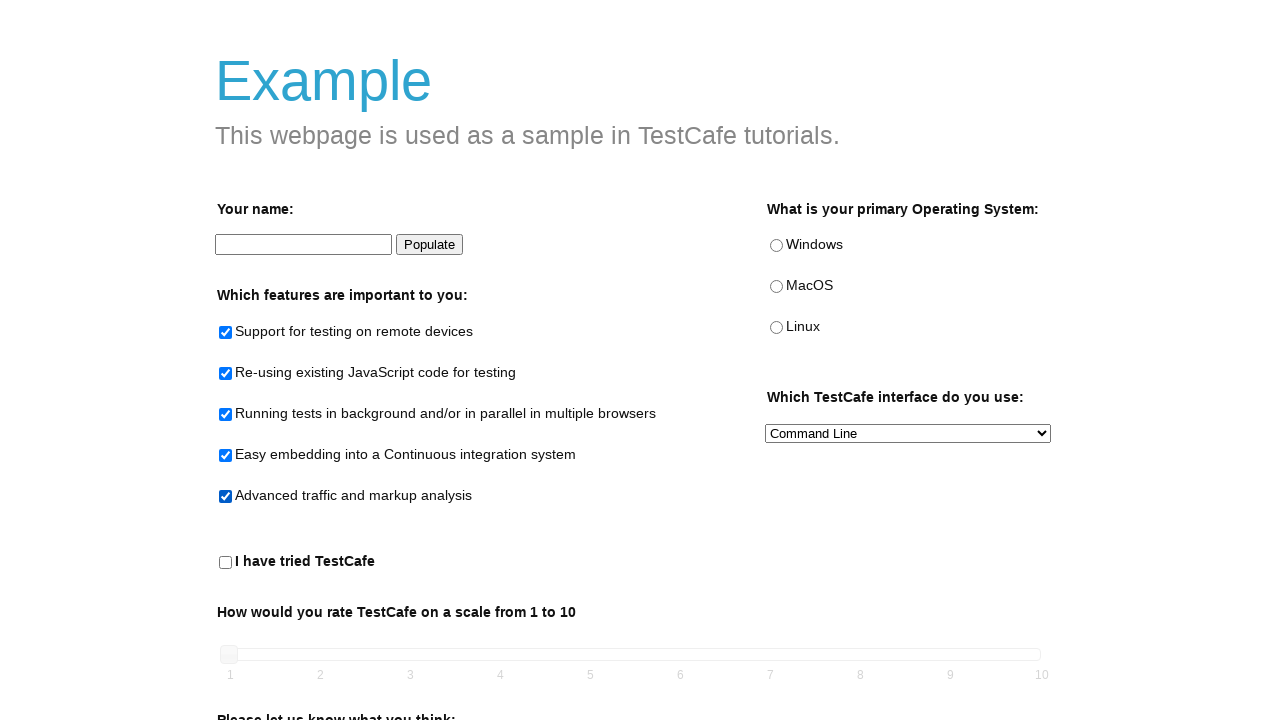

Verified traffic markup analysis checkbox is checked
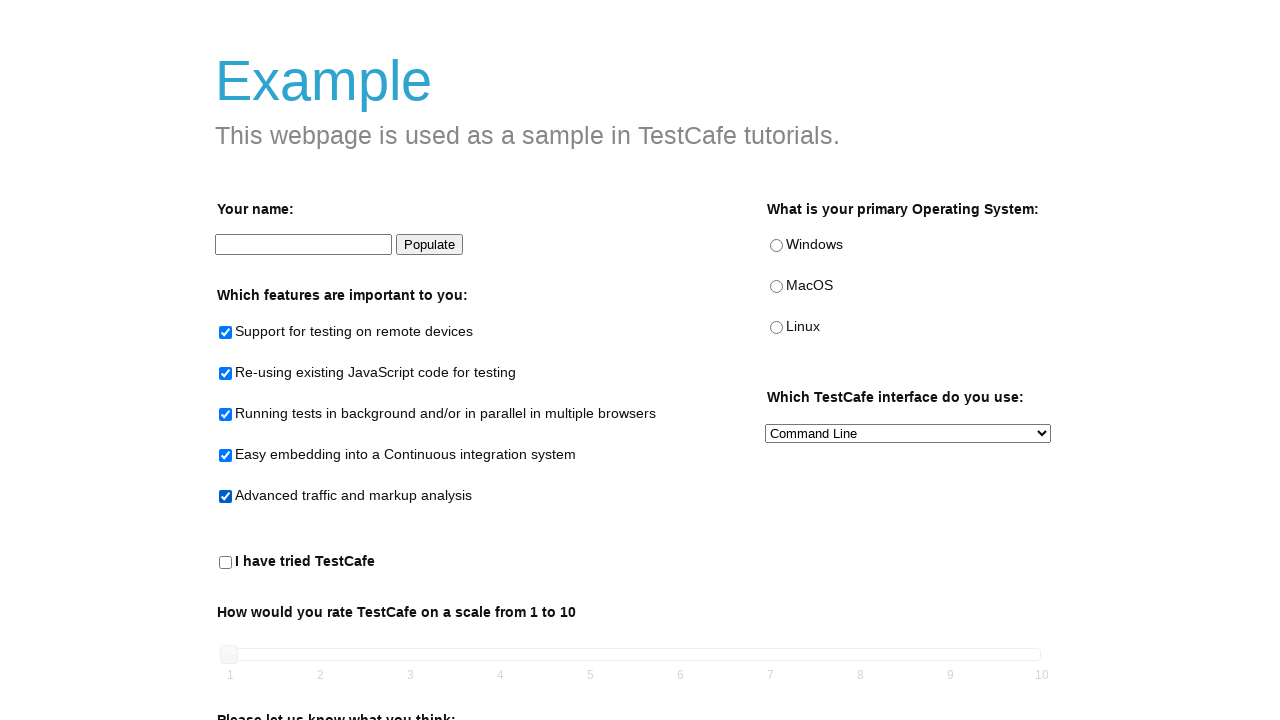

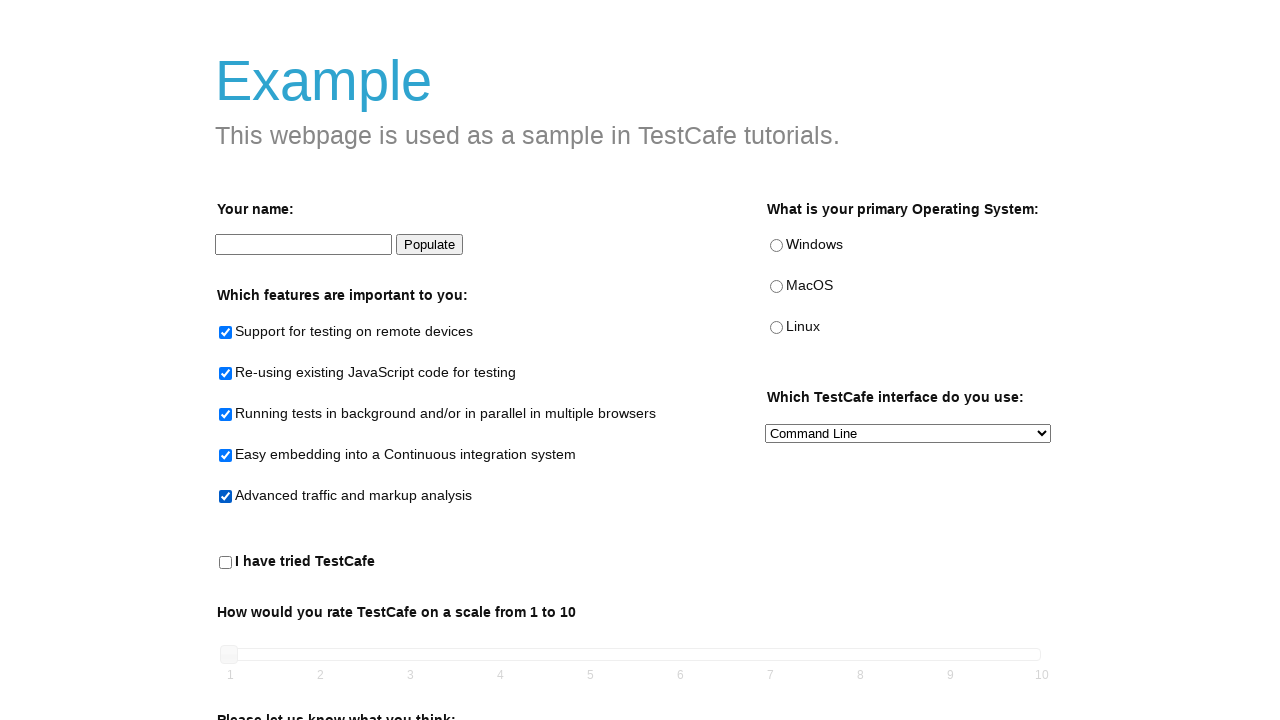